Tests scrollIntoView behavior by scrolling to a search input element and verifying scroll positions

Starting URL: http://guinea-pig.webdriver.io

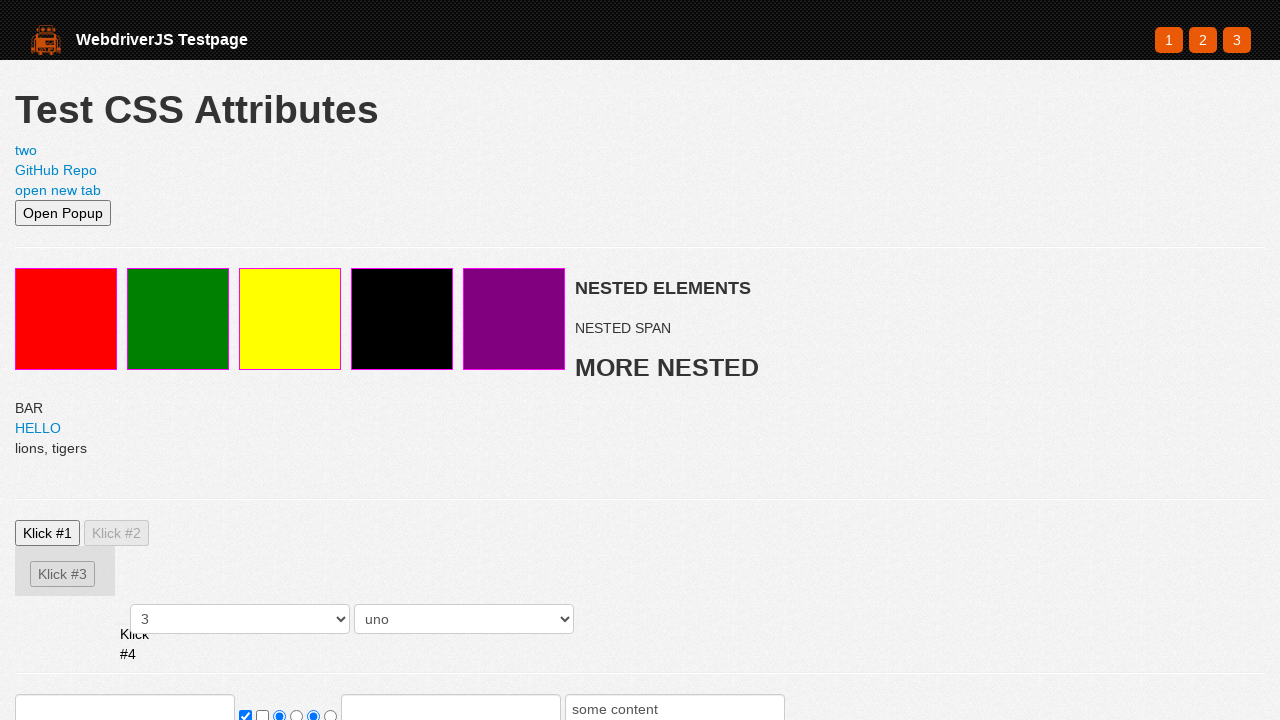

Set viewport size to 500x500
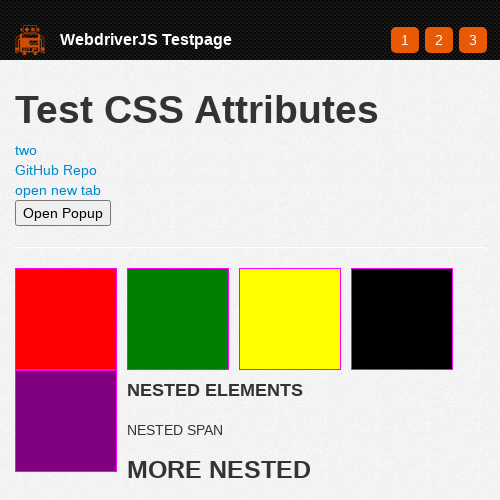

Located search input element
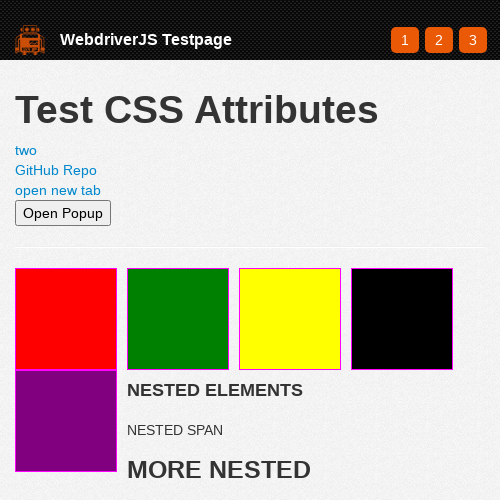

Scrolled search input into view using scrollIntoView
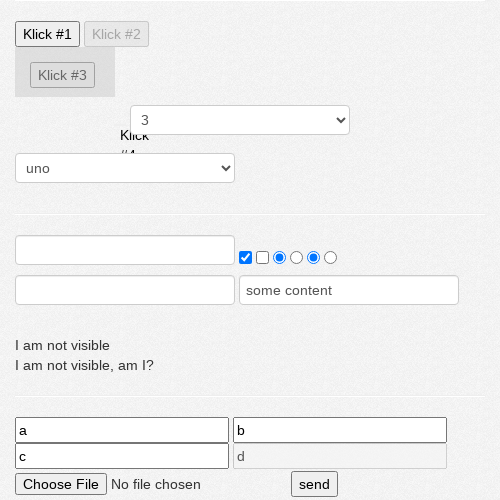

Retrieved window scroll Y position
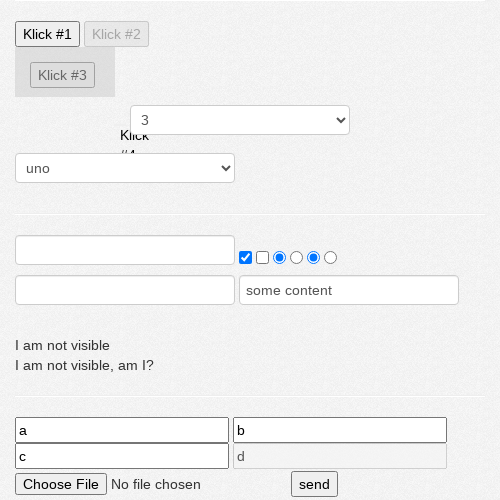

Verified scroll Y position is non-negative
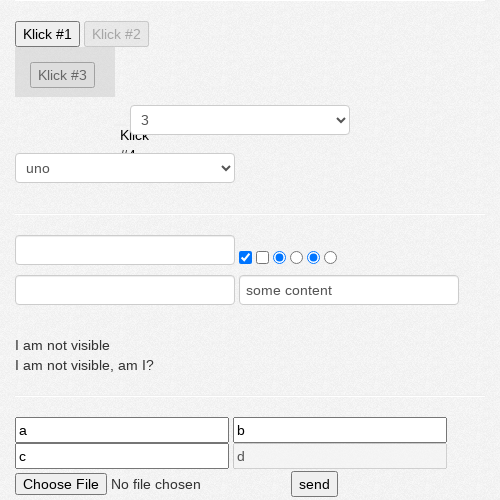

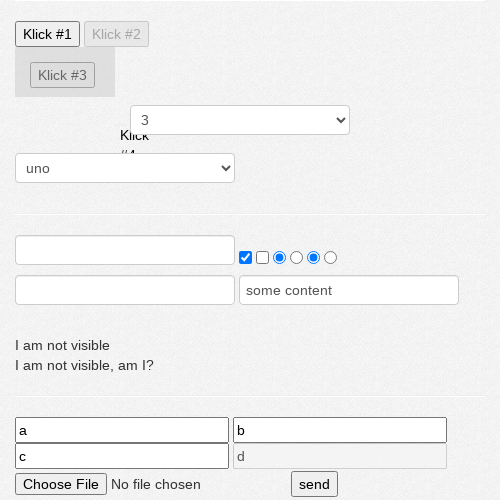